Tests radio button functionality on DemoQA by verifying radio button states (displayed, selected, enabled) and clicking the "Yes" radio button

Starting URL: https://demoqa.com/radio-button

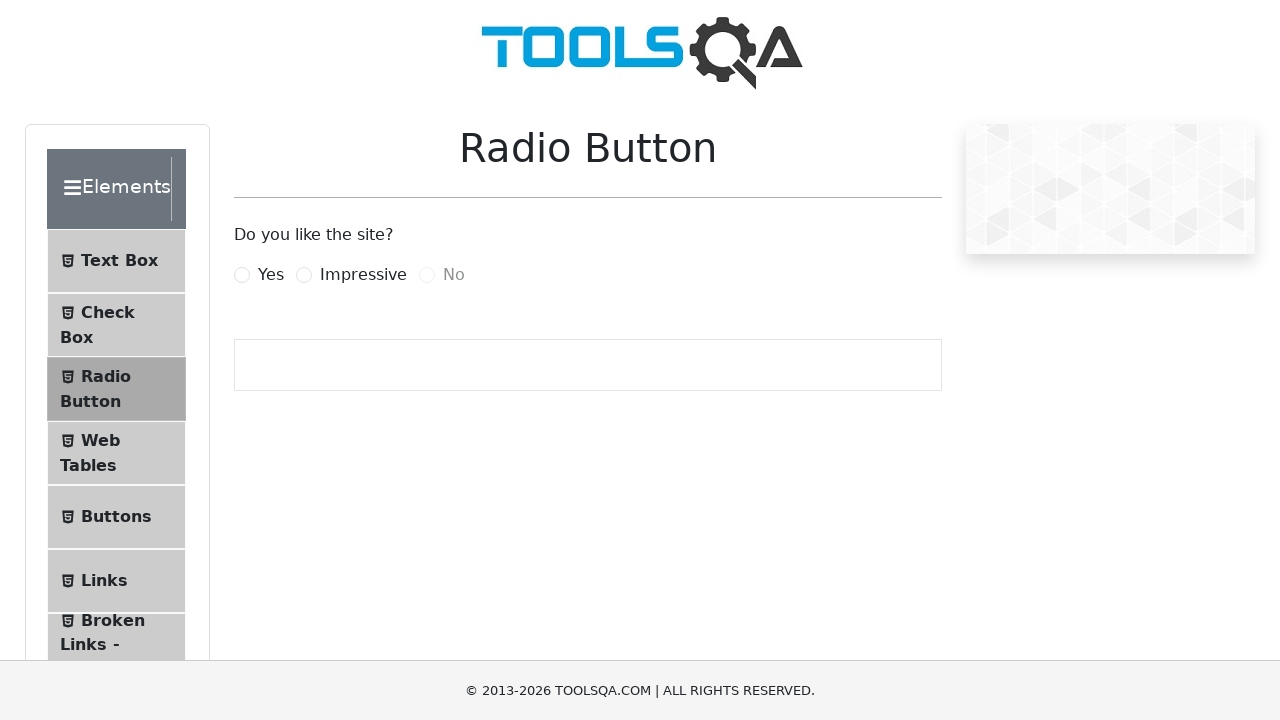

Waited for 'Yes' radio button to be present
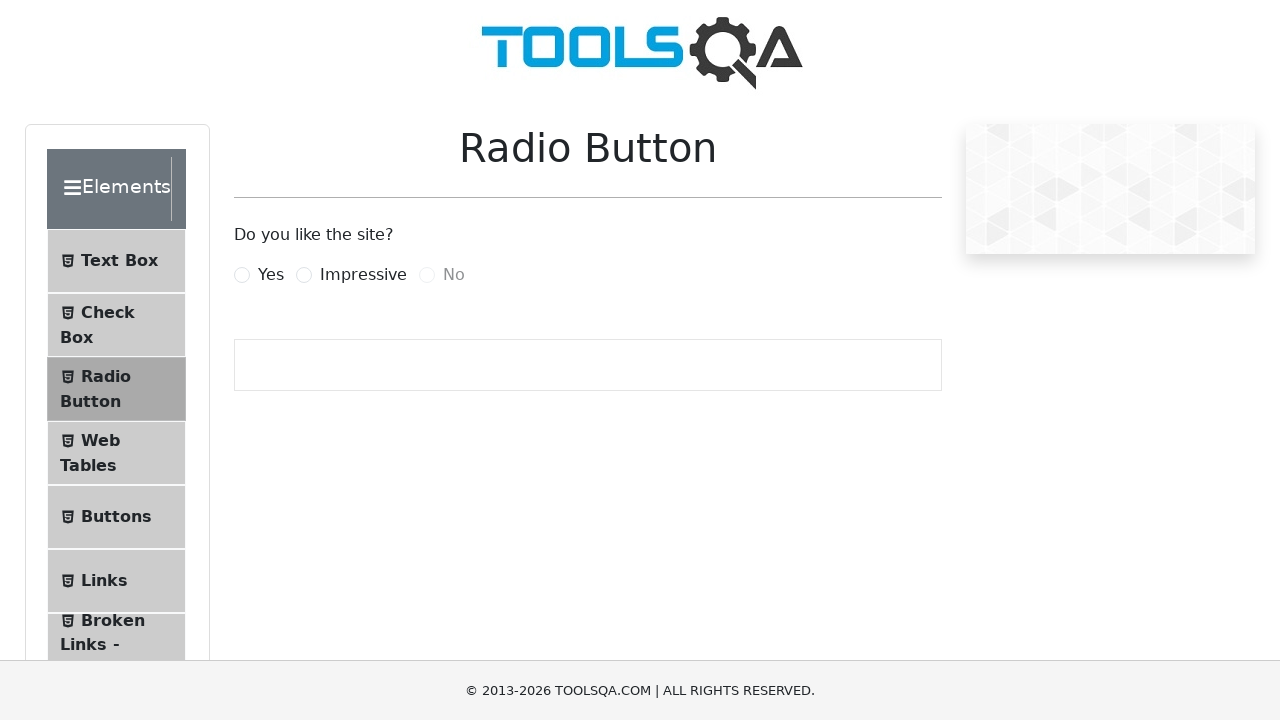

Waited for 'No' radio button to be present
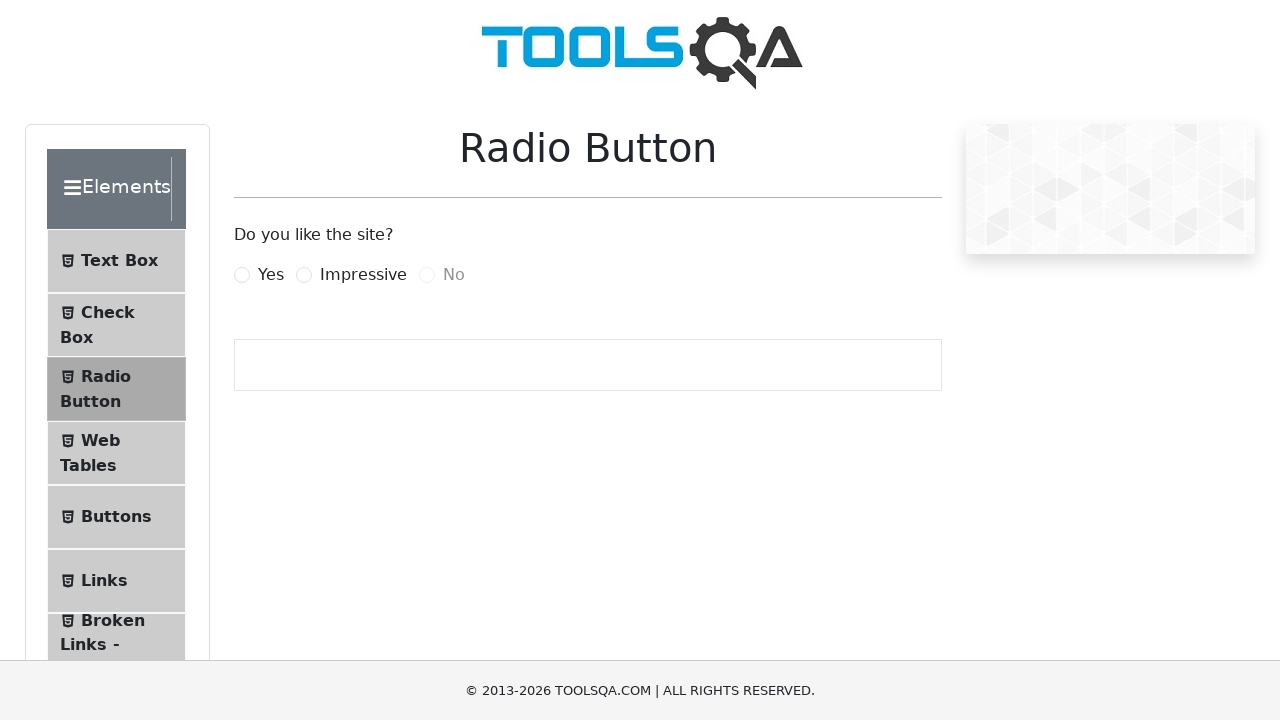

Located 'Yes' radio button element
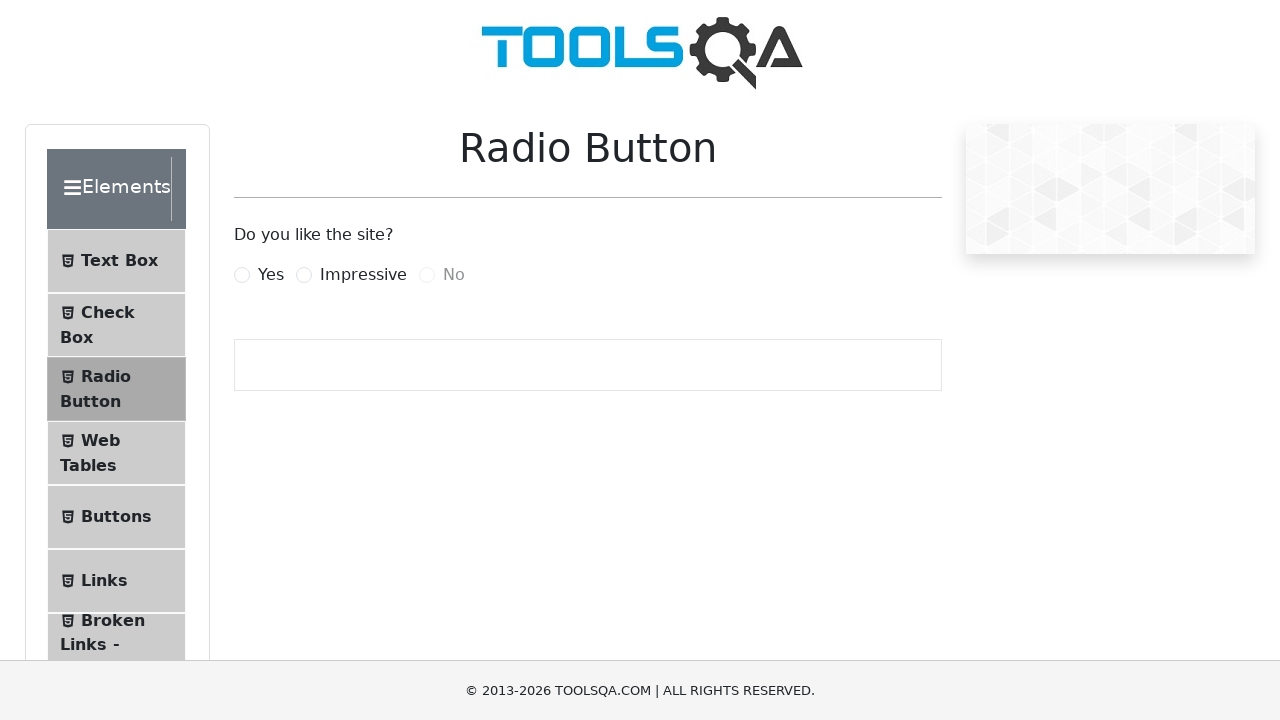

Located 'No' radio button element
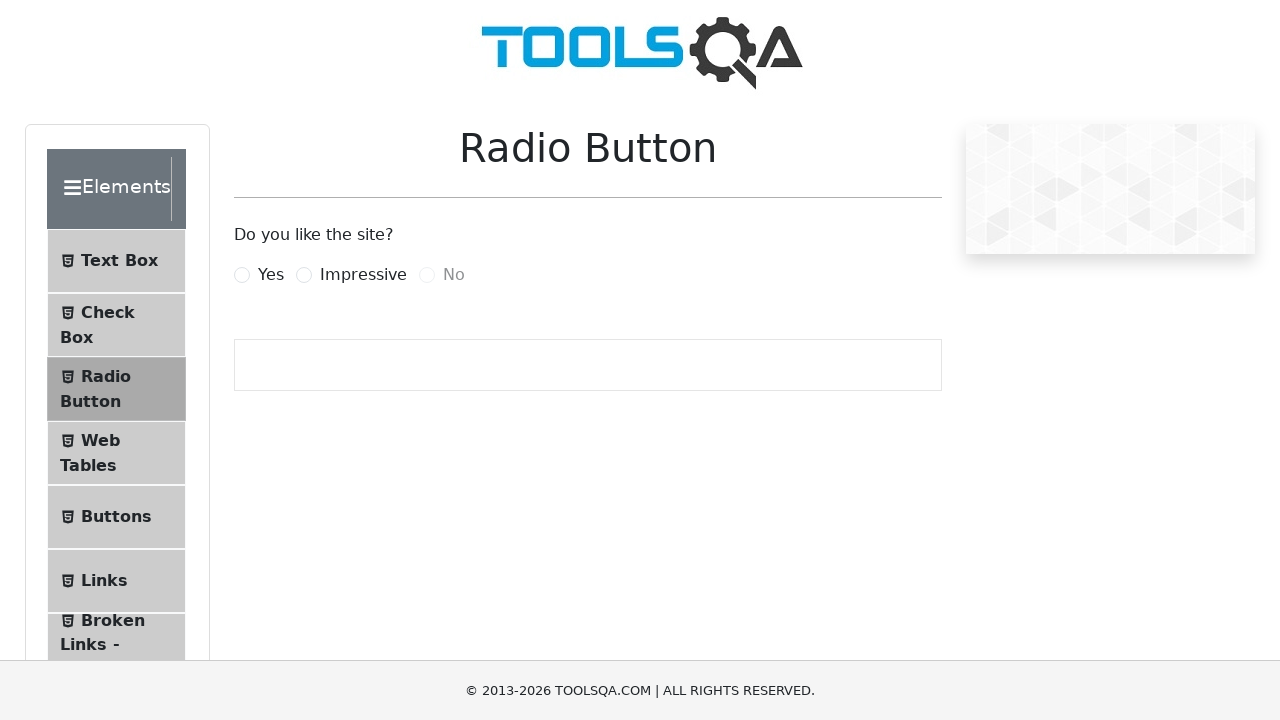

Clicked 'Yes' radio button via its label at (271, 275) on label[for='yesRadio']
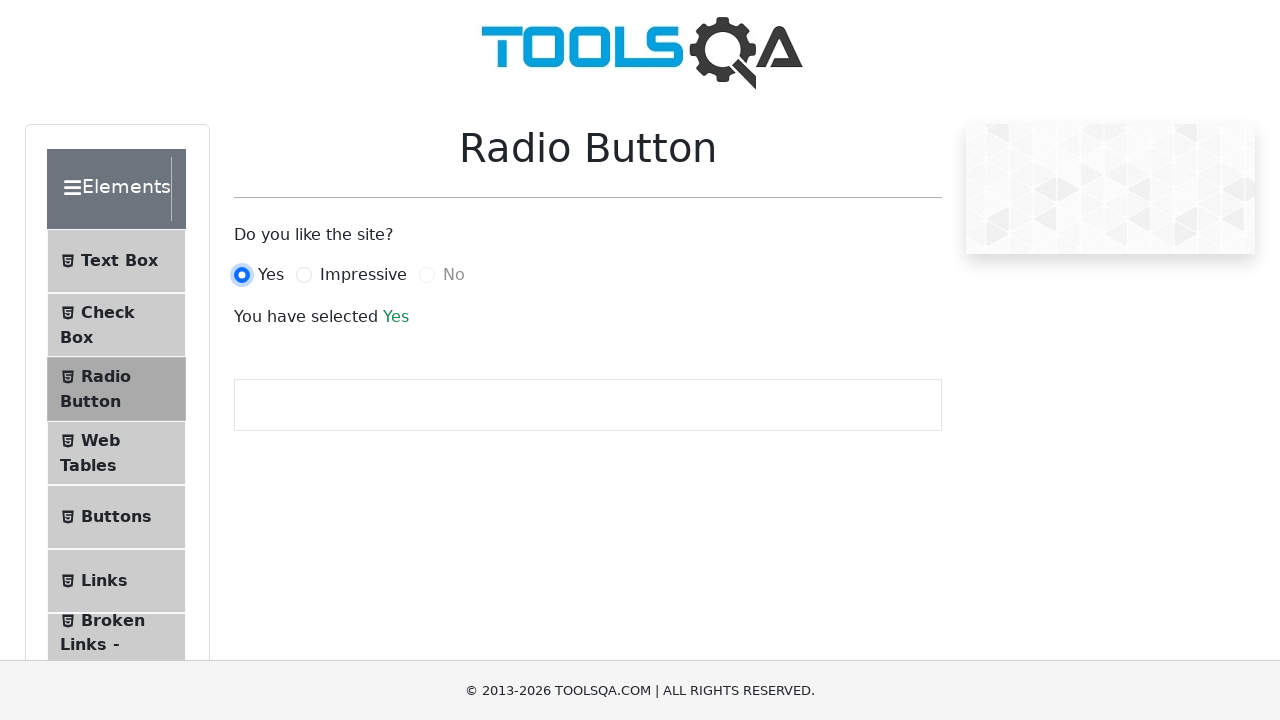

Verified 'Yes' radio button is now selected
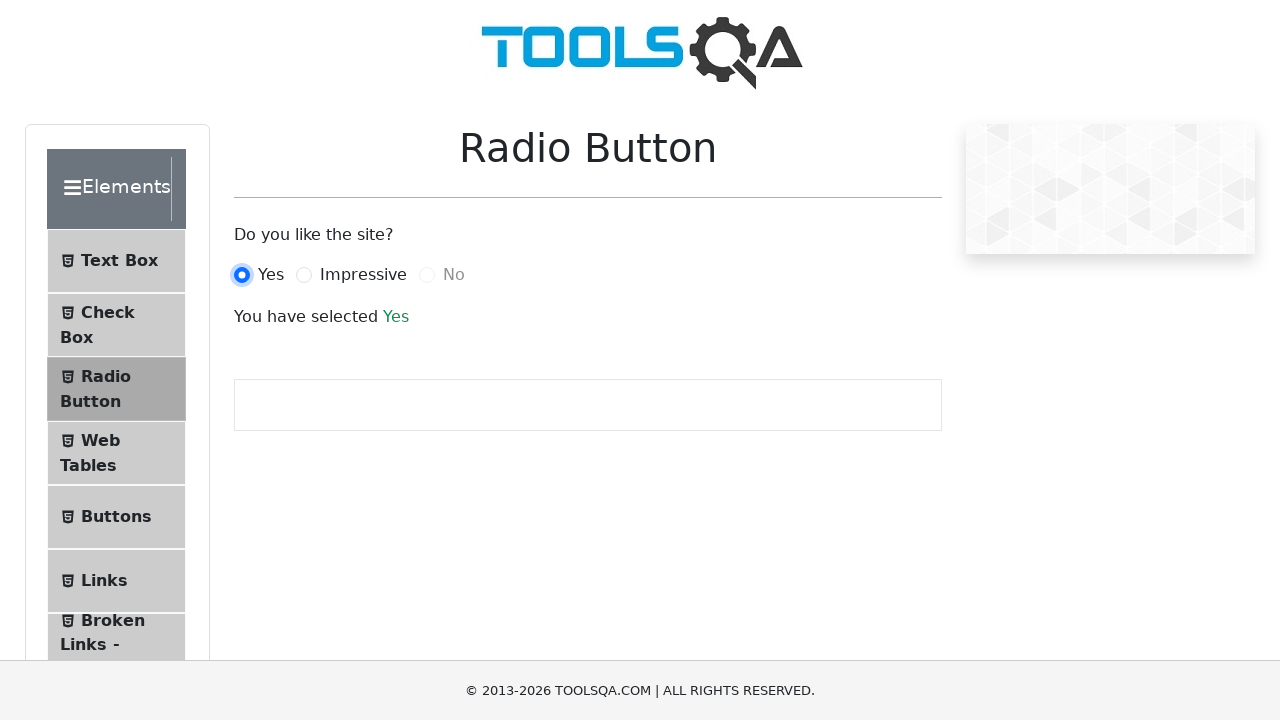

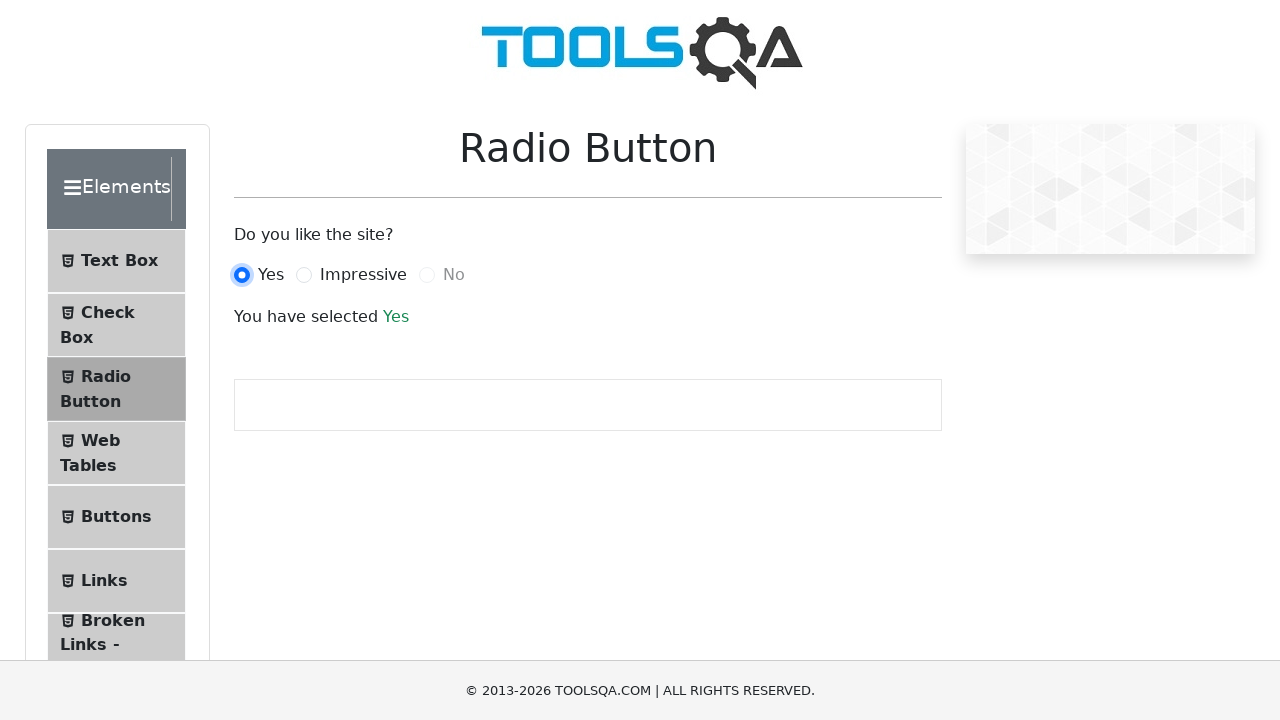